Tests autocomplete functionality by typing "uni" in a country search box, selecting "United Kingdom" from the suggestions dropdown, submitting the form, and verifying the result contains the selected country.

Starting URL: https://testcenter.techproeducation.com/index.php?page=autocomplete

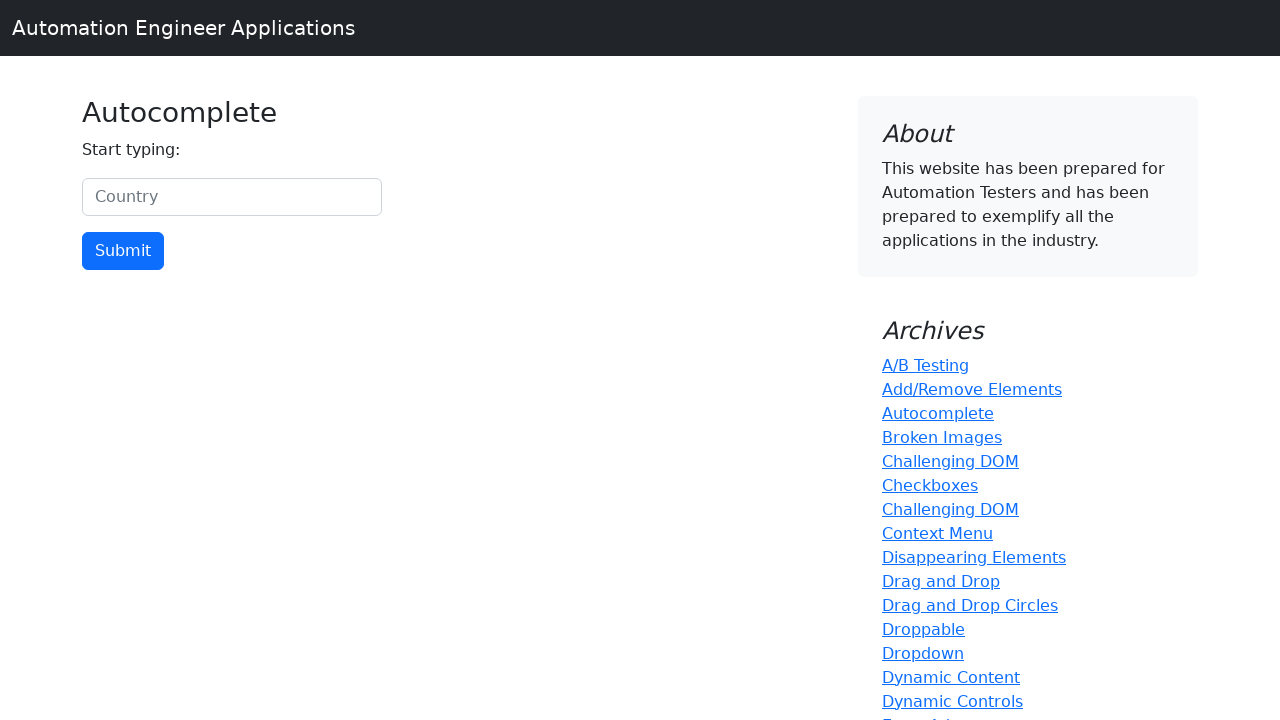

Typed 'uni' in the country search box on #myCountry
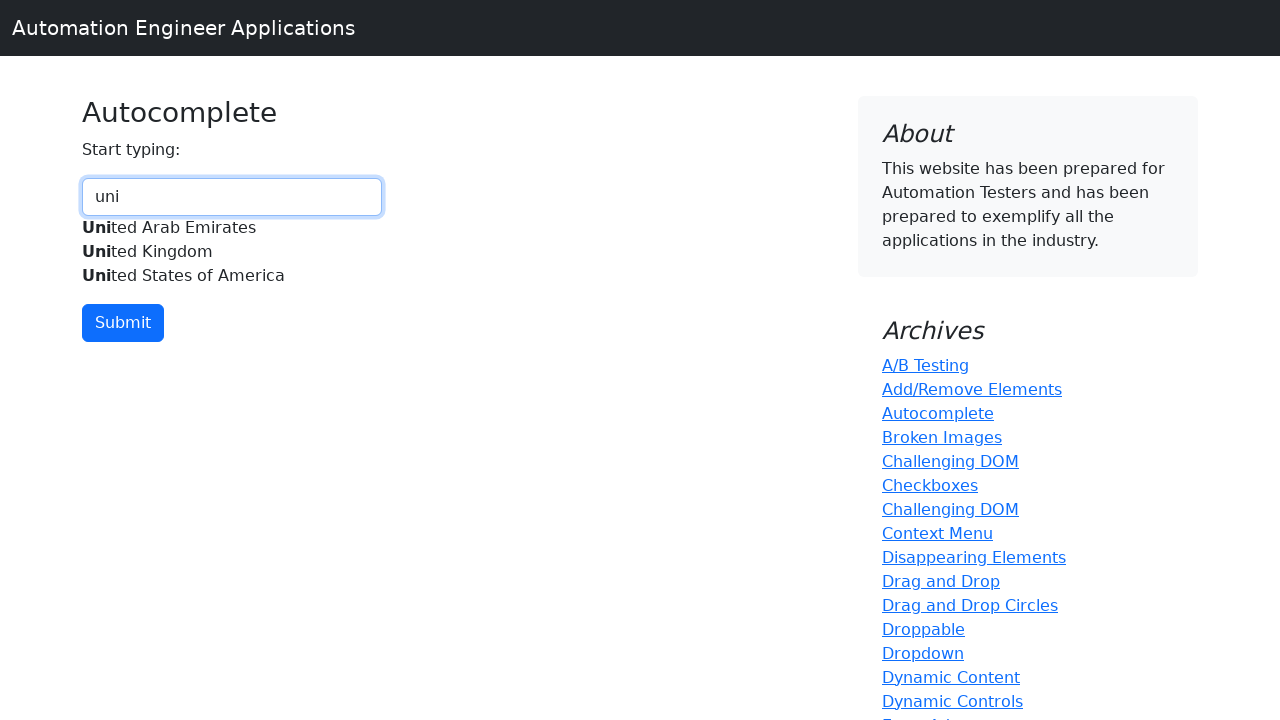

Autocomplete suggestions dropdown appeared with United Kingdom option
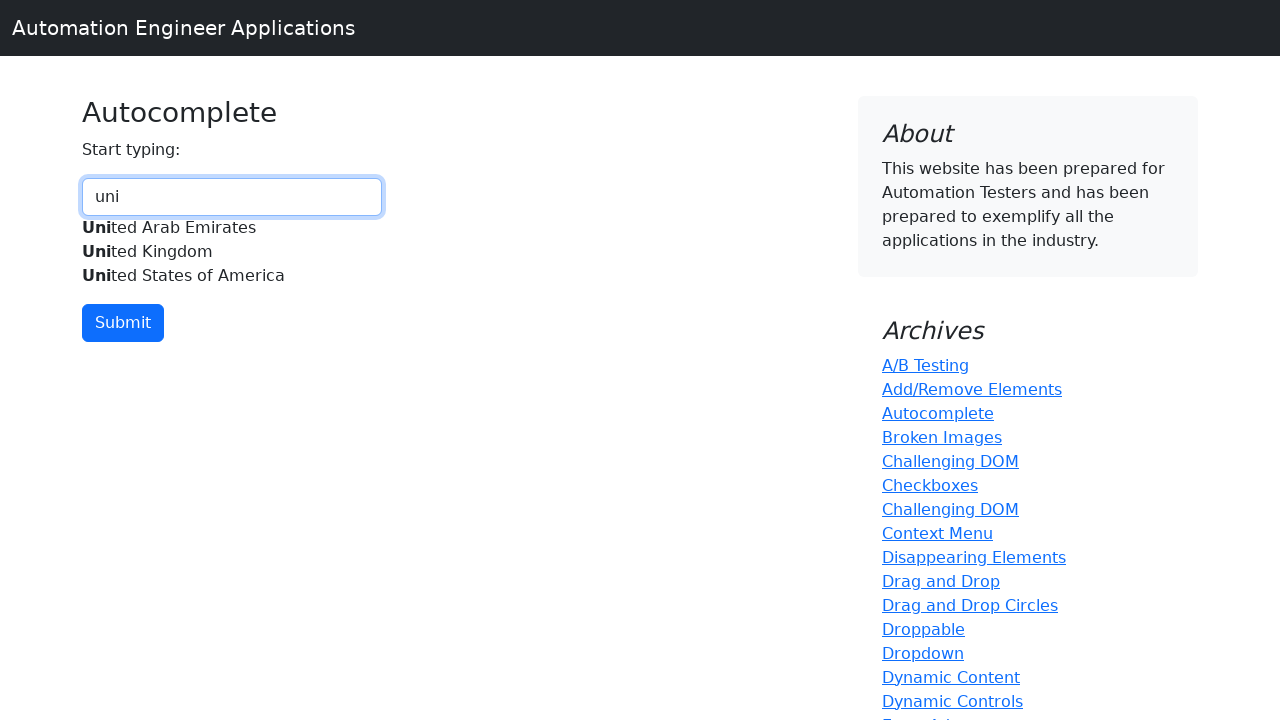

Selected 'United Kingdom' from the autocomplete suggestions at (232, 252) on xpath=//div[@id='myCountryautocomplete-list']//*[.='United Kingdom']
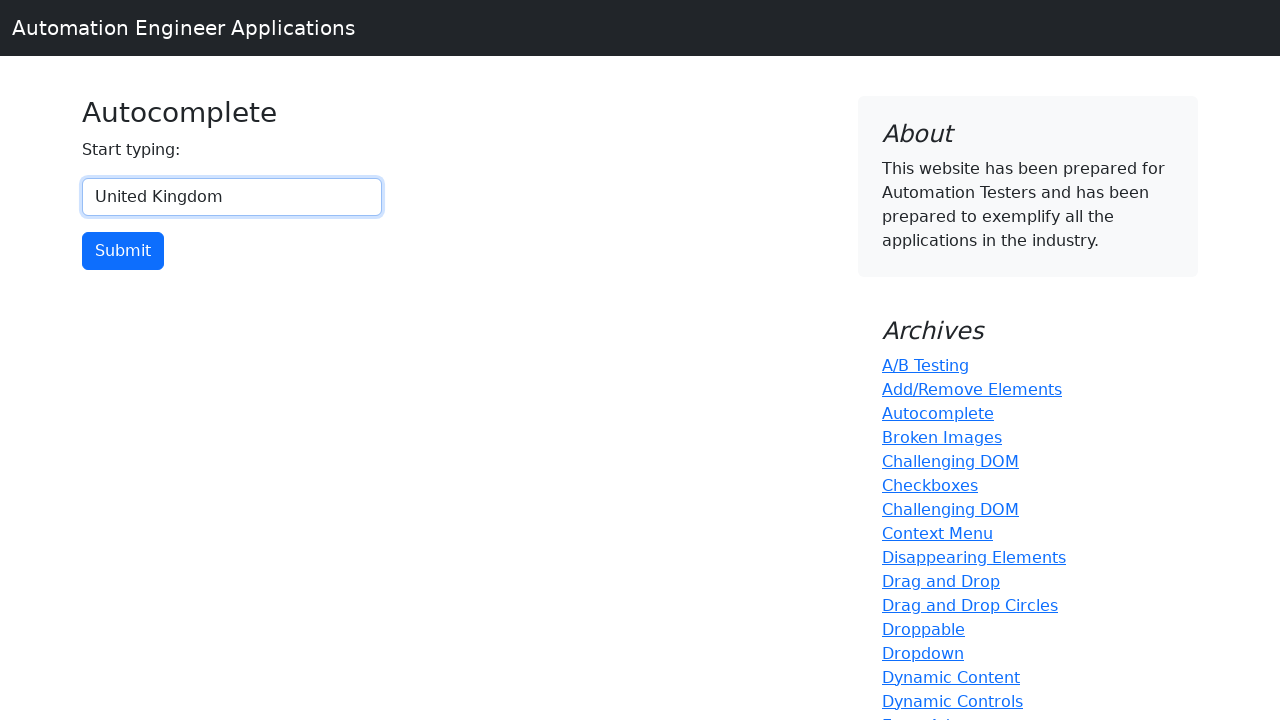

Clicked the submit button to submit the form at (123, 251) on input[type='button']
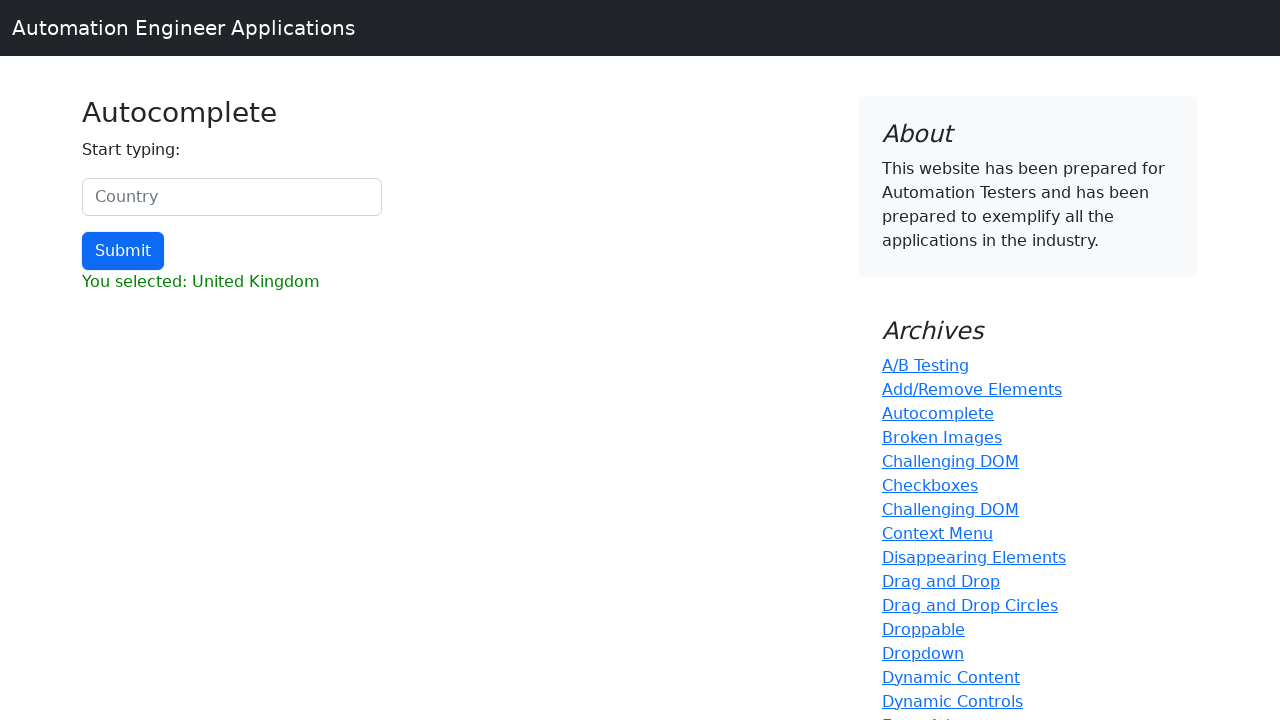

Result section loaded on the page
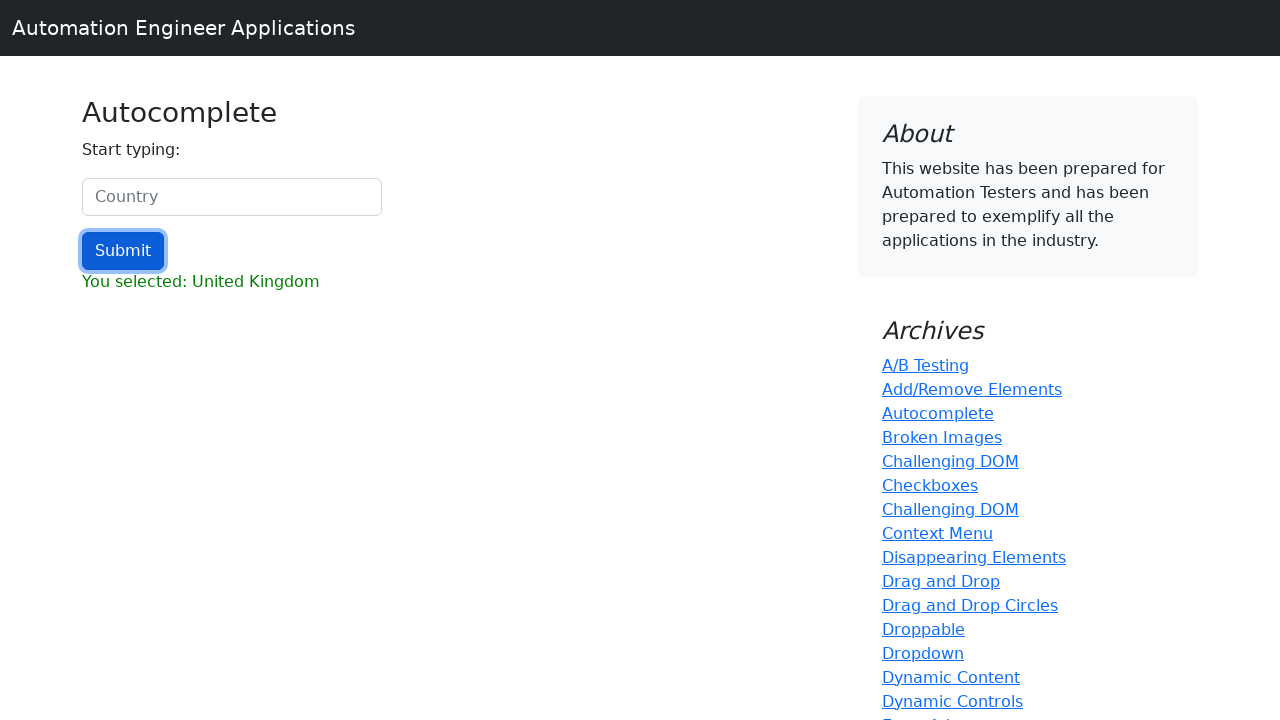

Retrieved result text content
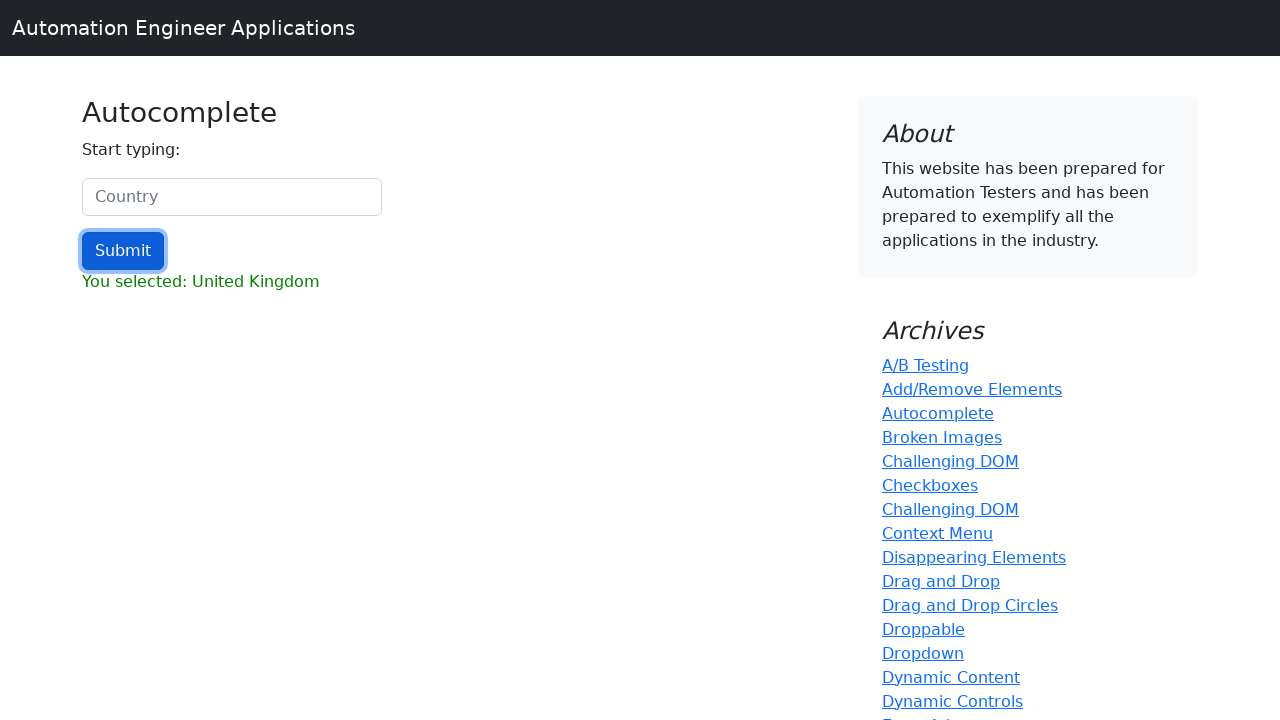

Verified that result contains 'United Kingdom'
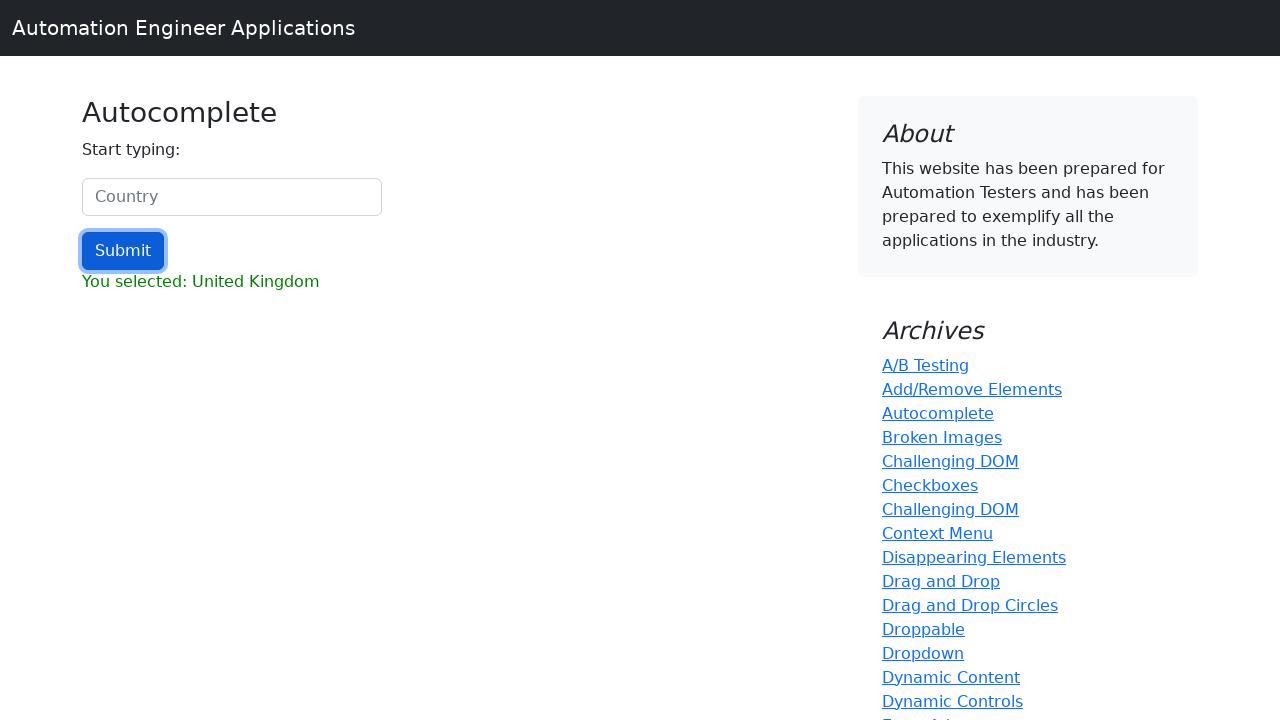

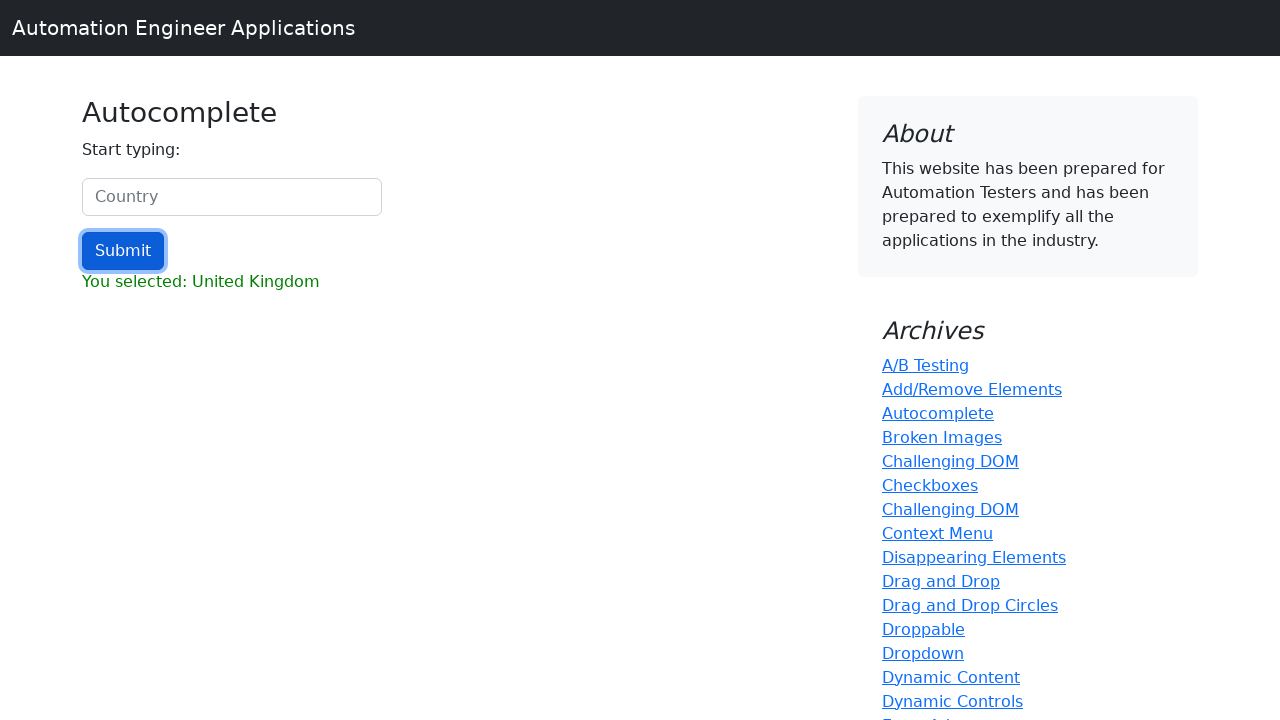